Tests clicking a link that opens a popup window on the omayo test website, demonstrating multi-window handling behavior.

Starting URL: http://omayo.blogspot.com/

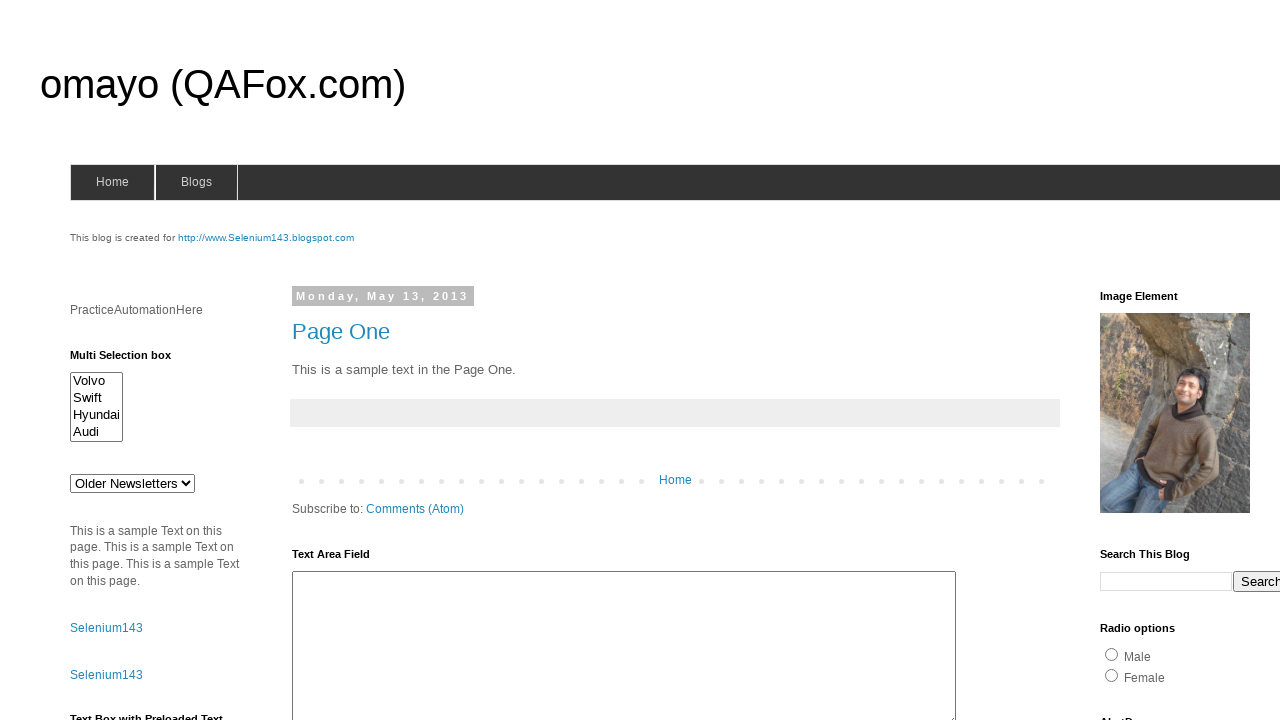

Clicked link to open a popup window at (132, 360) on text=Open a popup window
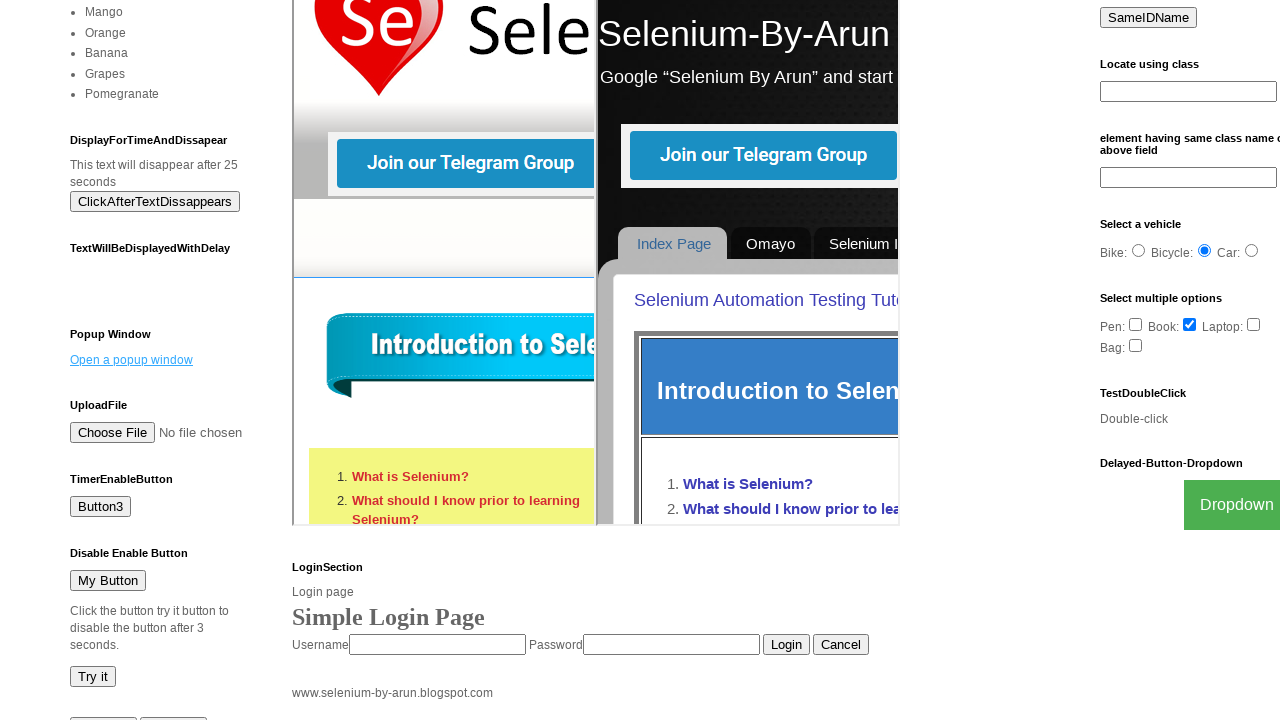

Waited 2 seconds for popup window to open
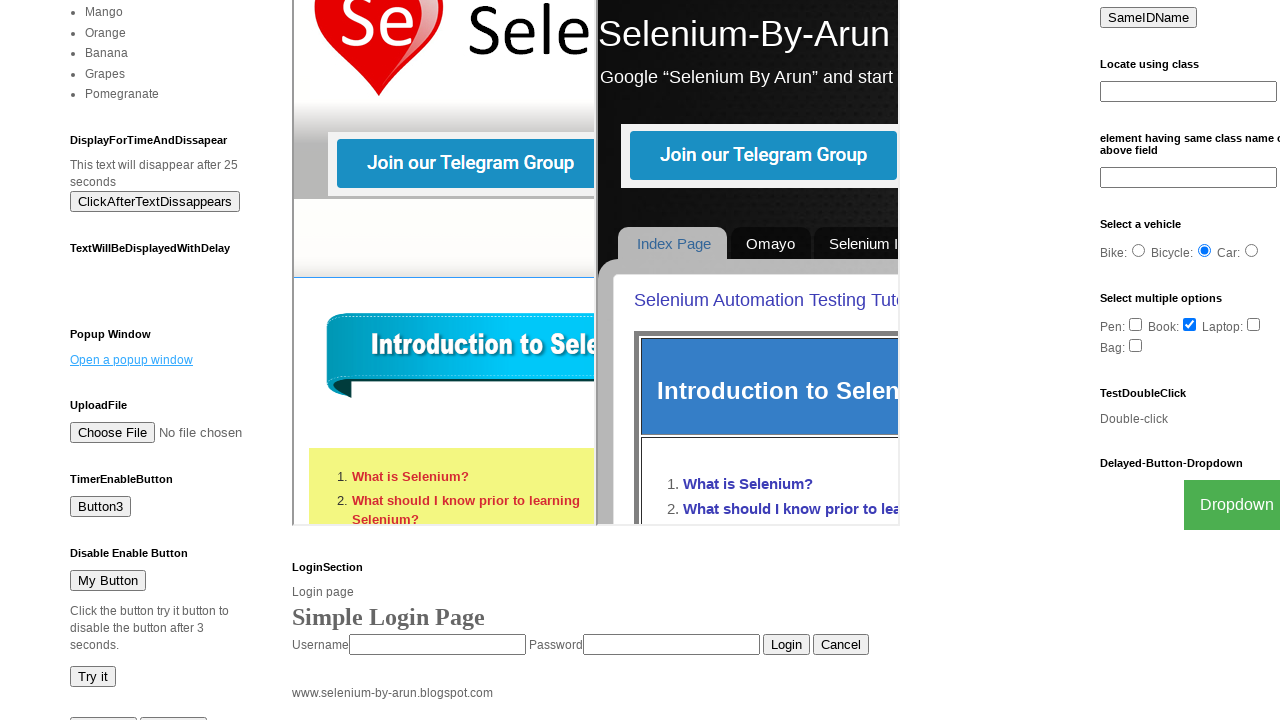

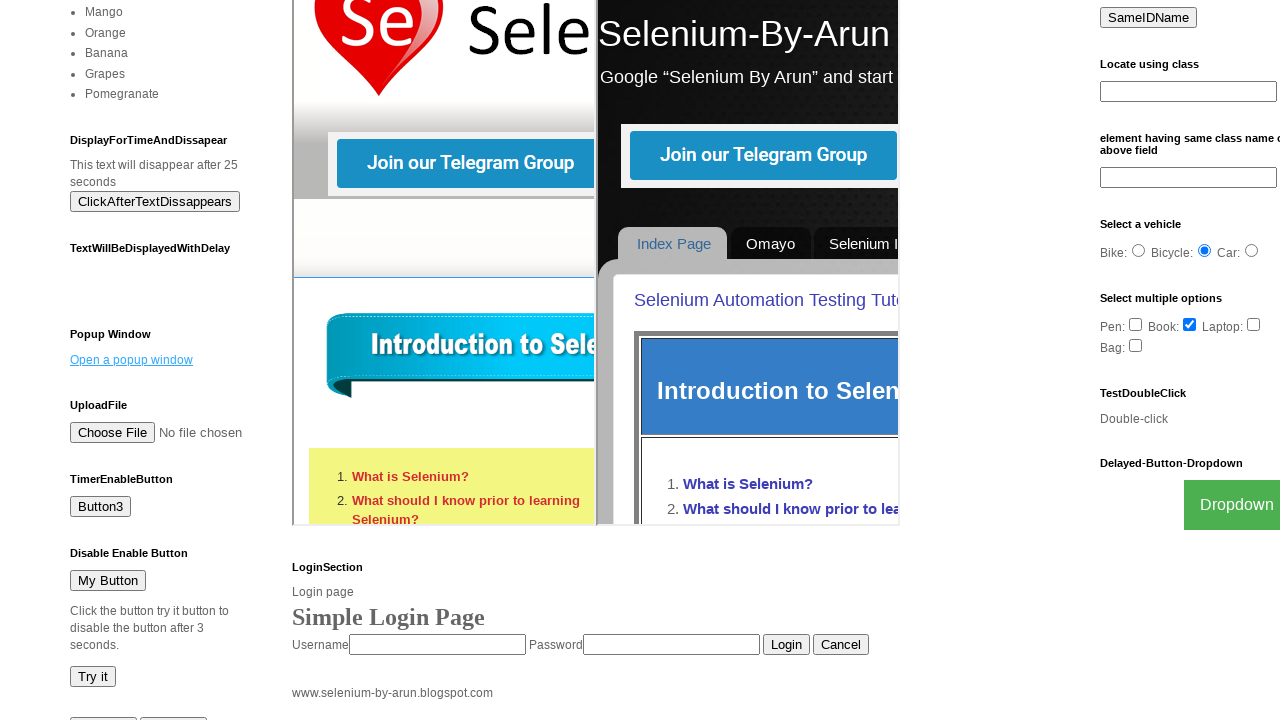